Tests various UI controls including dropdown selection, radio buttons, and checkboxes on a practice form page

Starting URL: https://rahulshettyacademy.com/loginpagePractise/

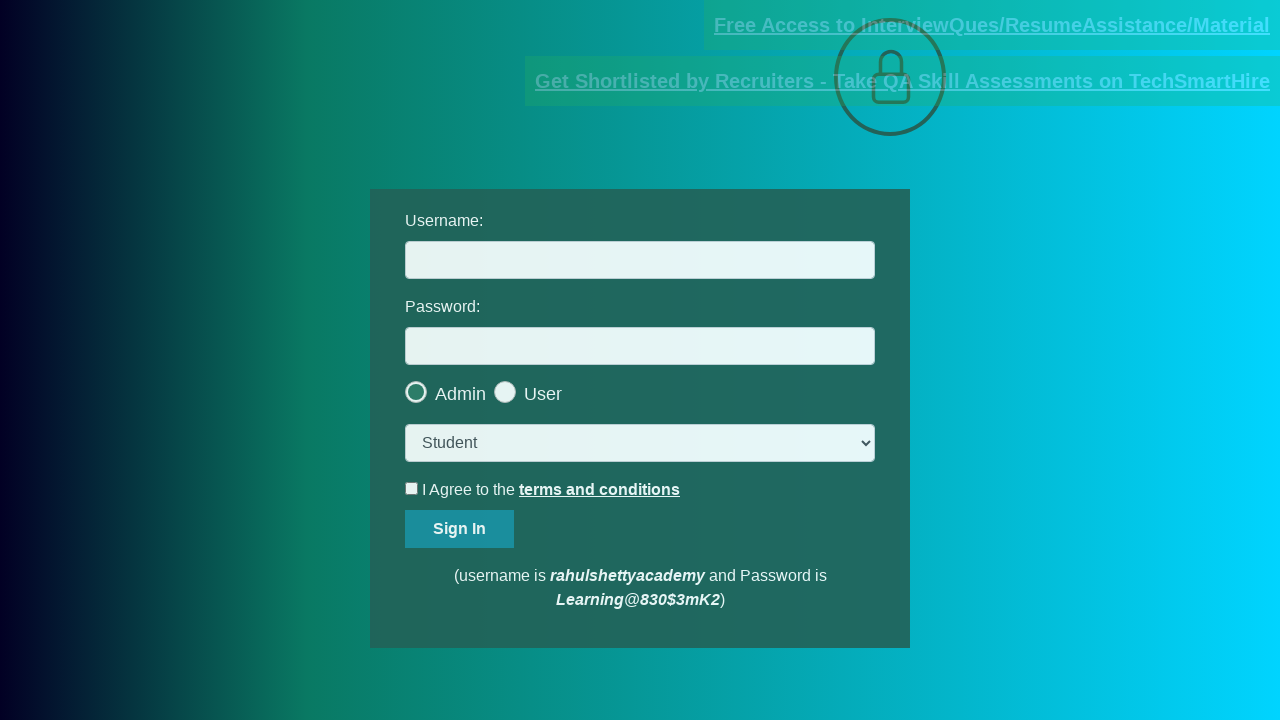

Selected 'consult' option from dropdown on select.form-control
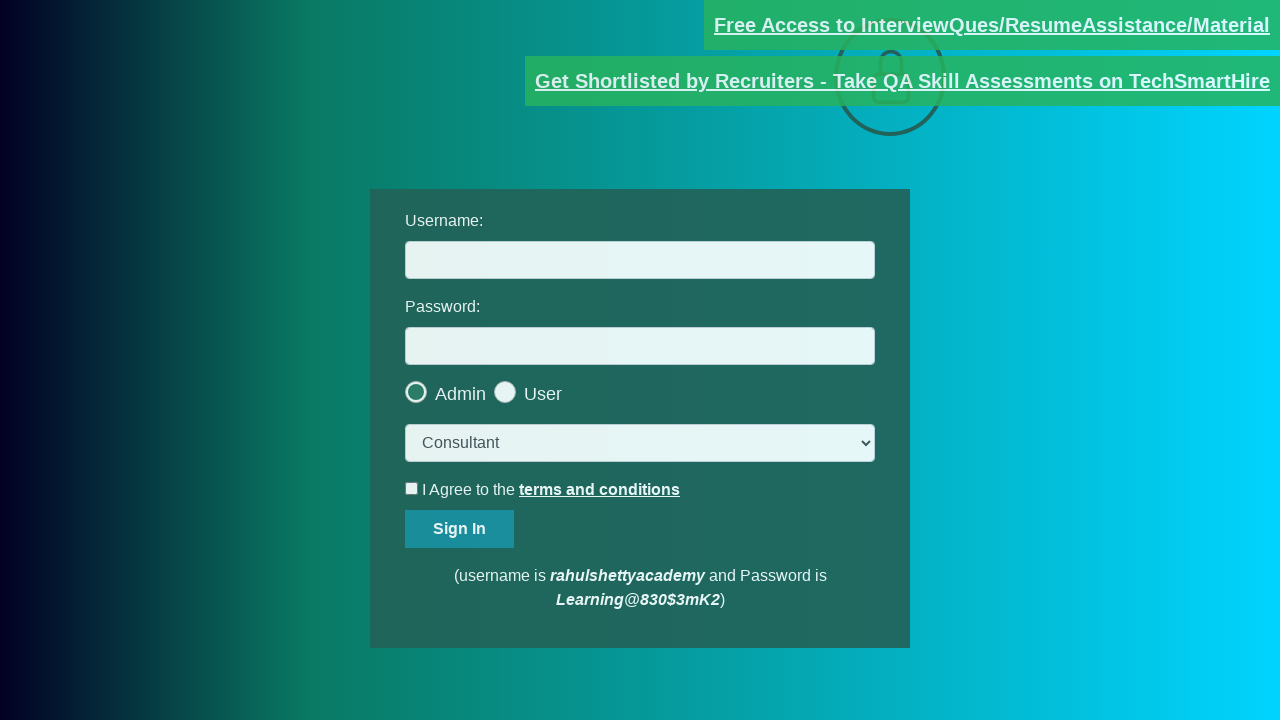

Clicked the last radio button at (543, 394) on .radiotextsty >> nth=-1
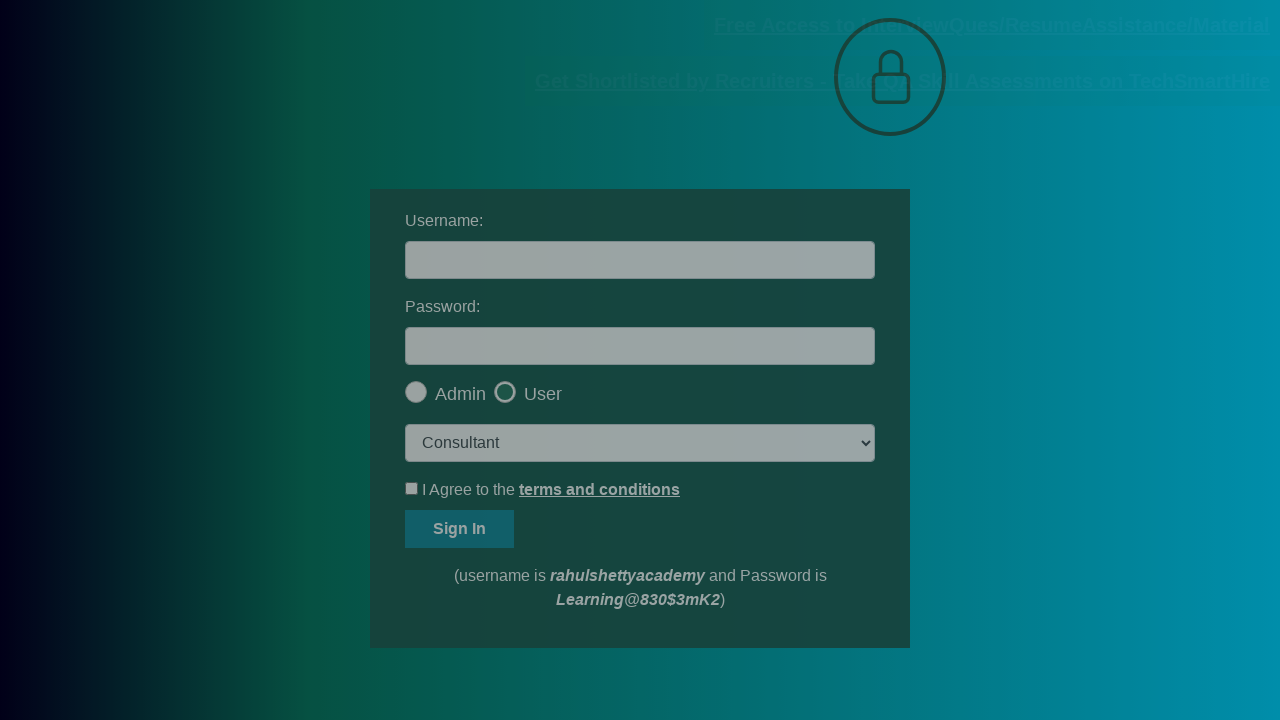

Clicked okay button on popup at (698, 144) on #okayBtn
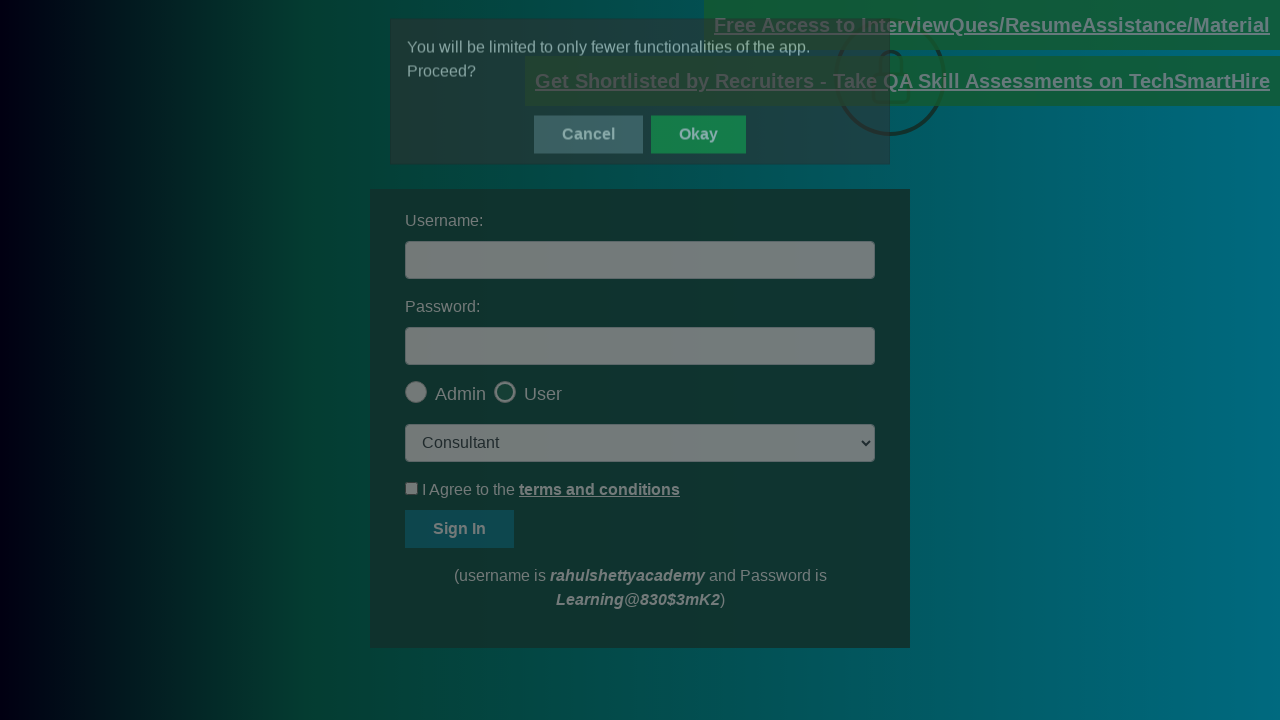

Verified that the last radio button is checked
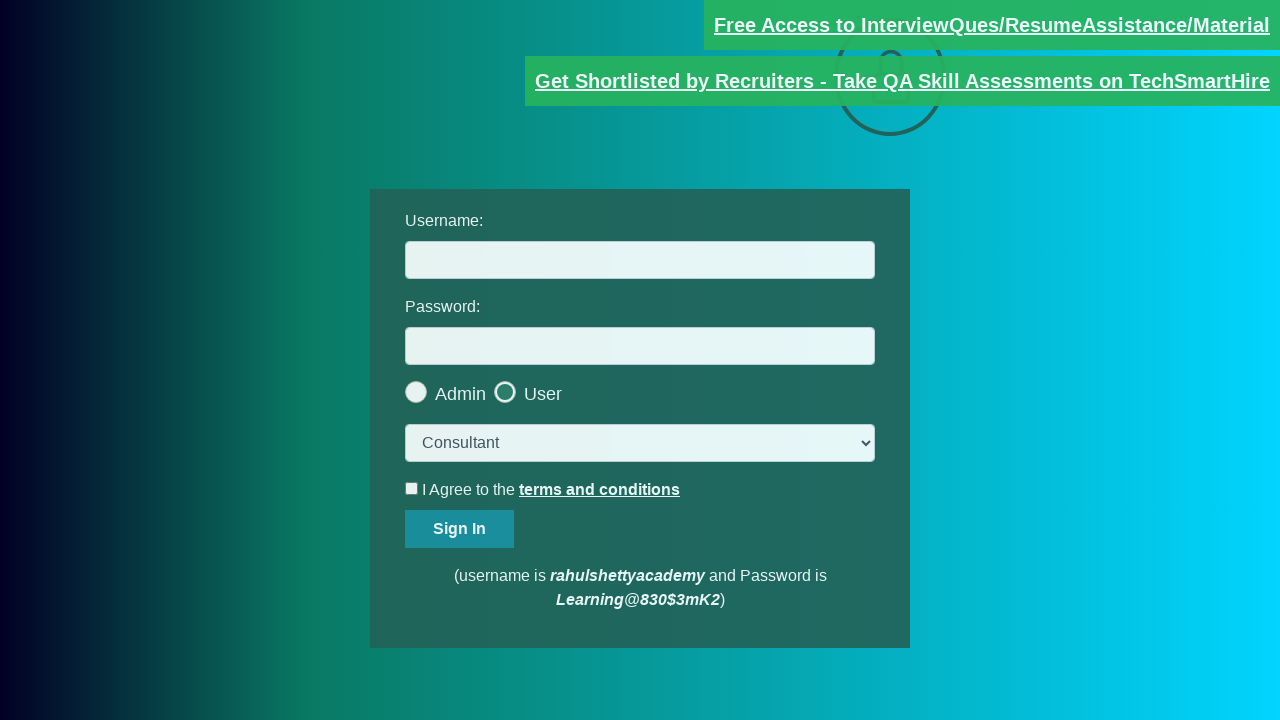

Clicked terms checkbox to check it at (412, 488) on #terms
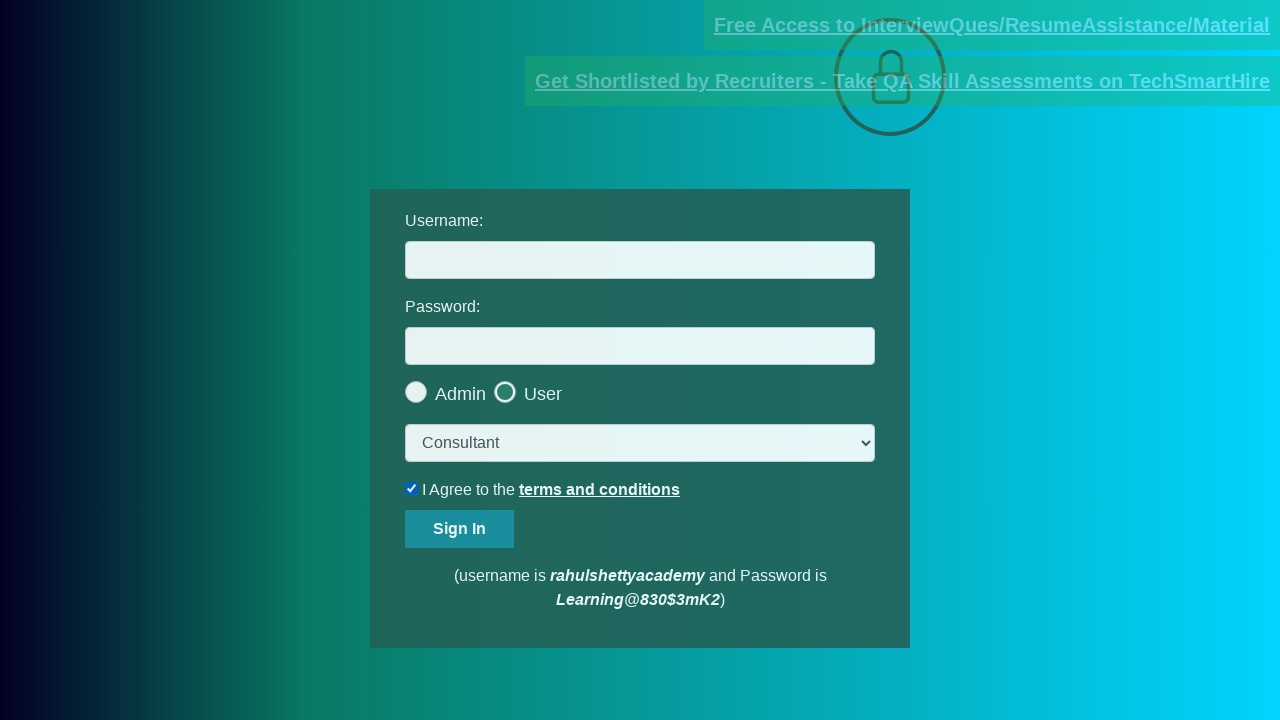

Verified that terms checkbox is checked
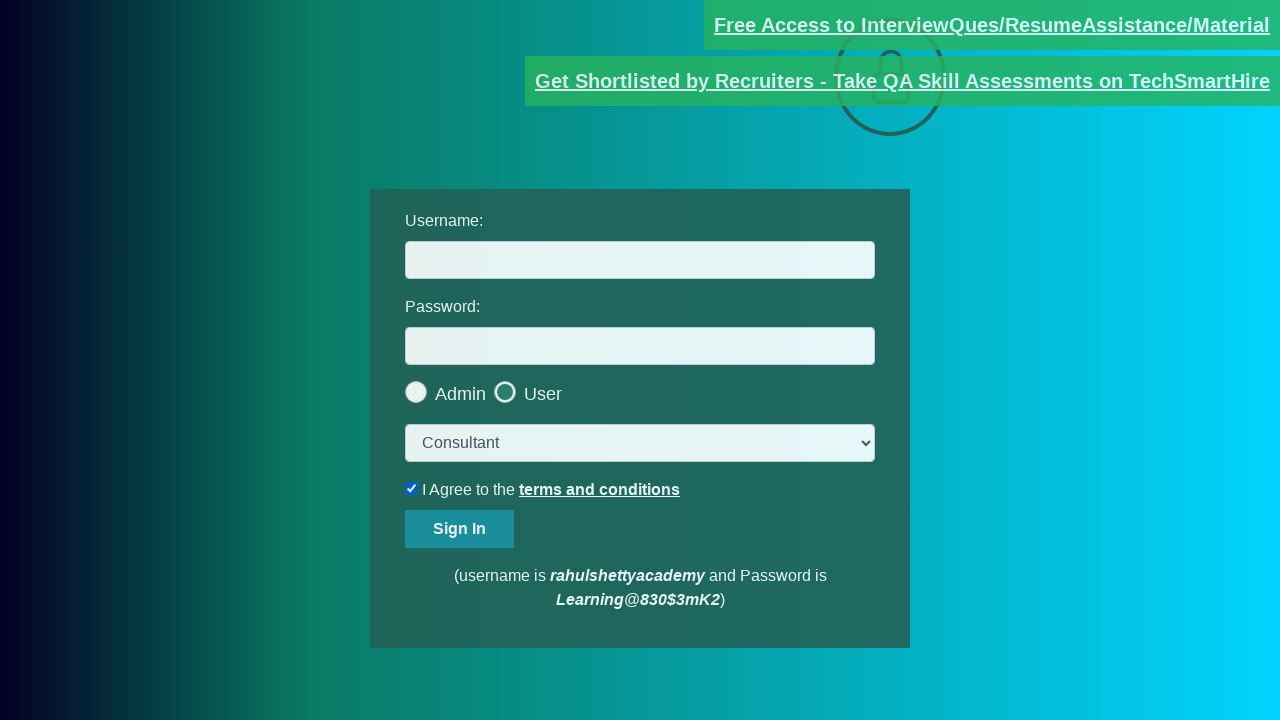

Unchecked terms checkbox at (412, 488) on #terms
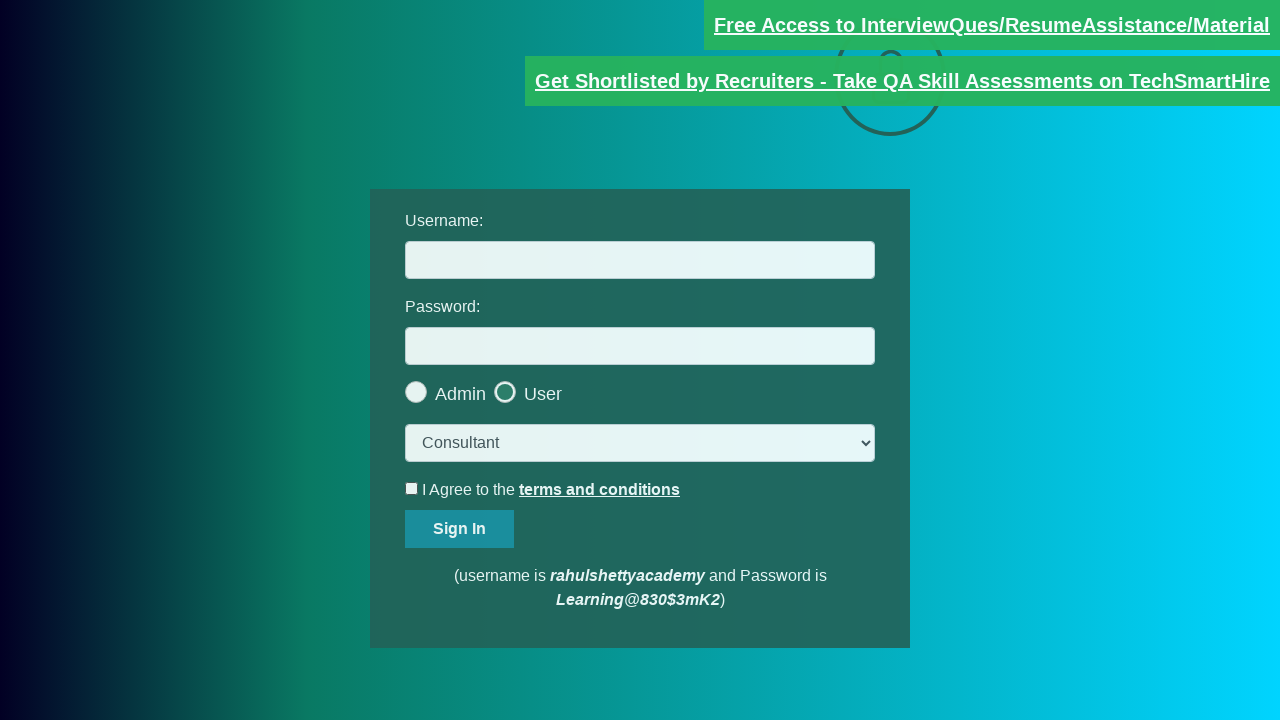

Verified document link has 'blinkingText' class attribute
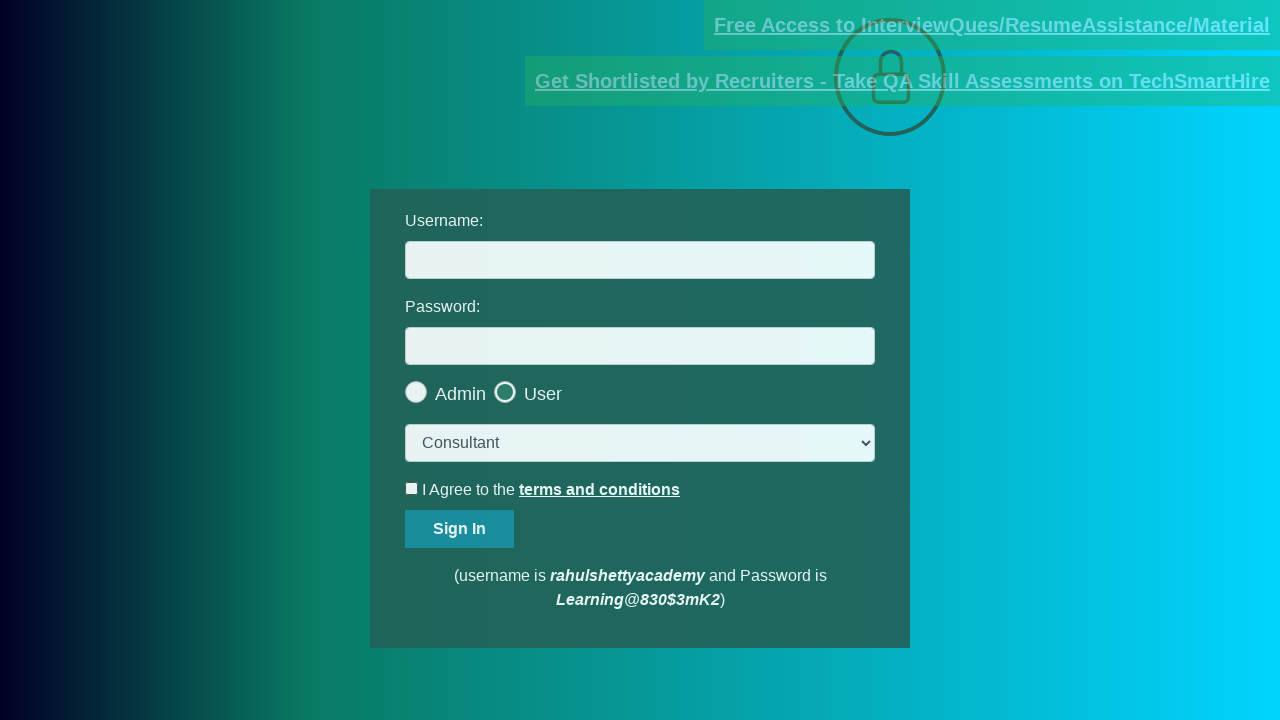

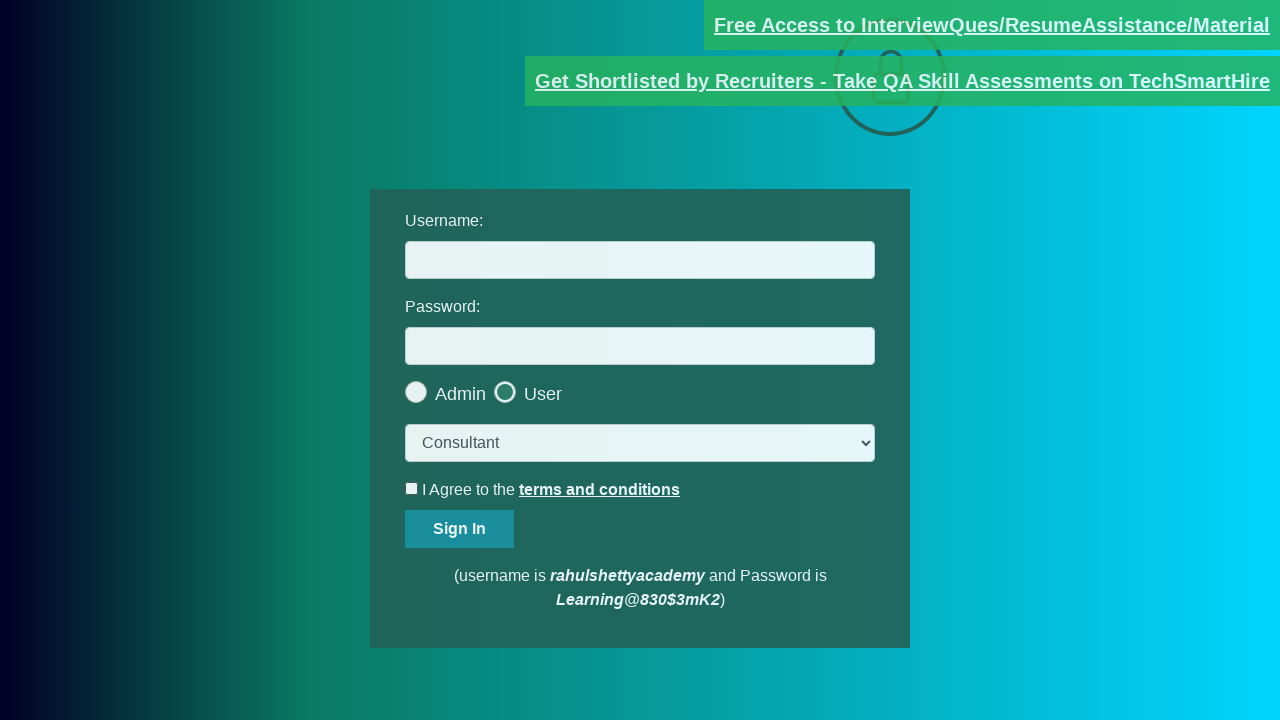